Tests getting a hidden attribute value, calculating an answer, filling form fields, and submitting

Starting URL: http://suninjuly.github.io/get_attribute.html

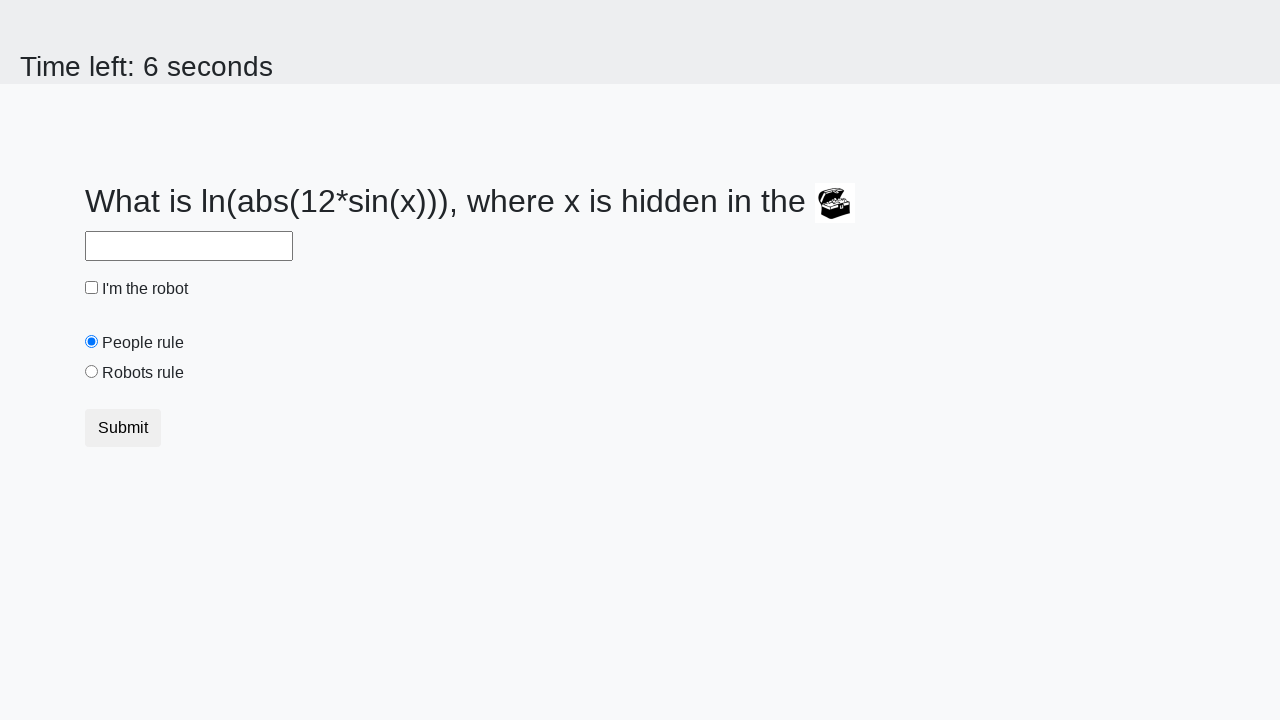

Retrieved hidden attribute 'valuex' from treasure element
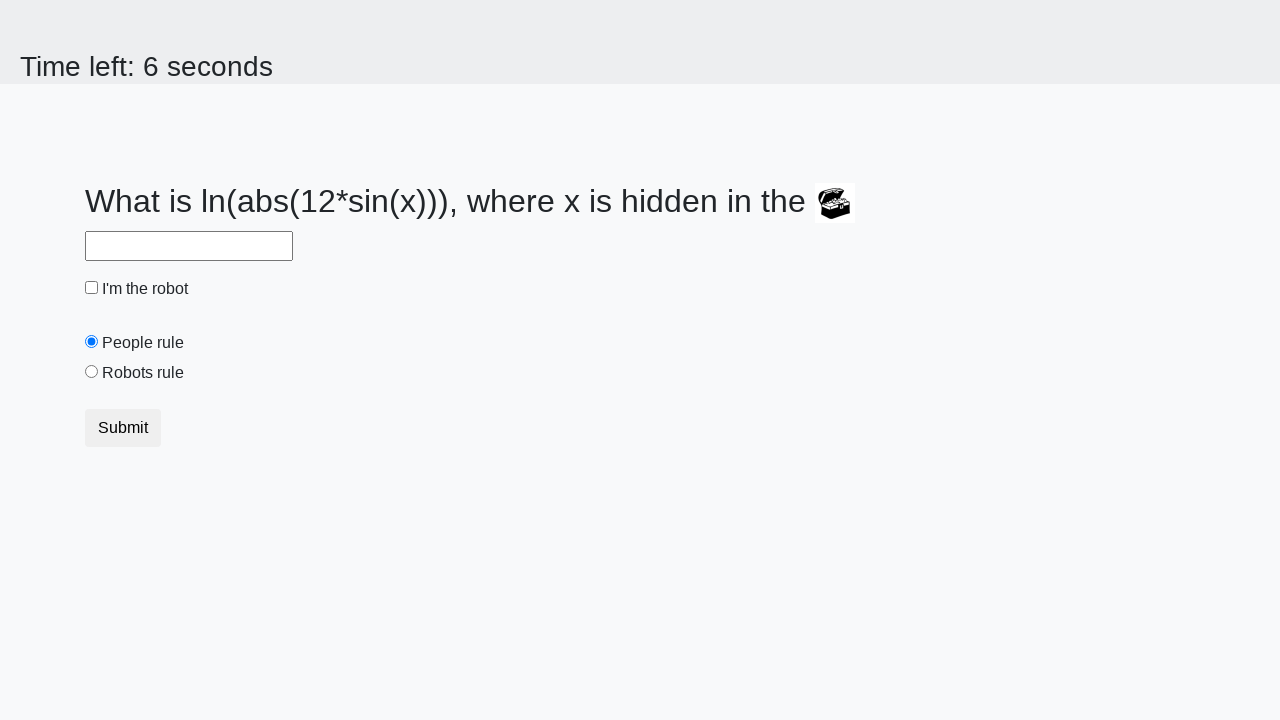

Calculated answer using logarithm and sine function
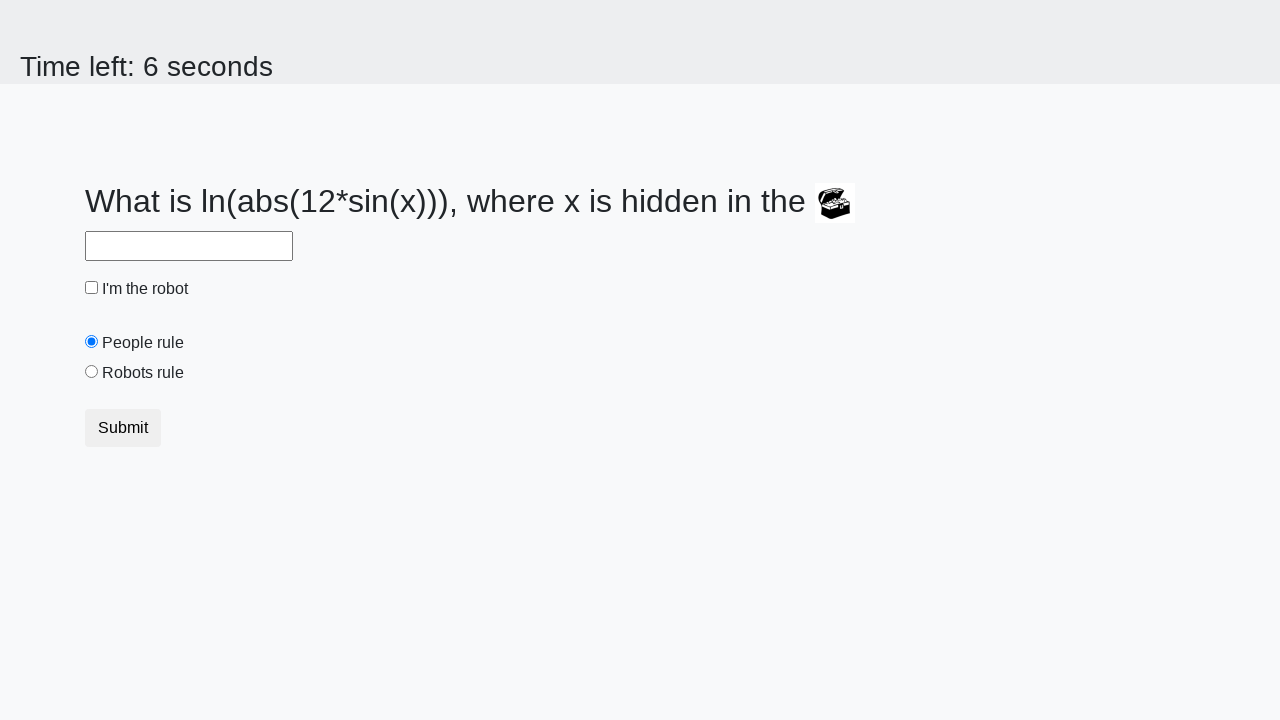

Filled answer field with calculated value on #answer
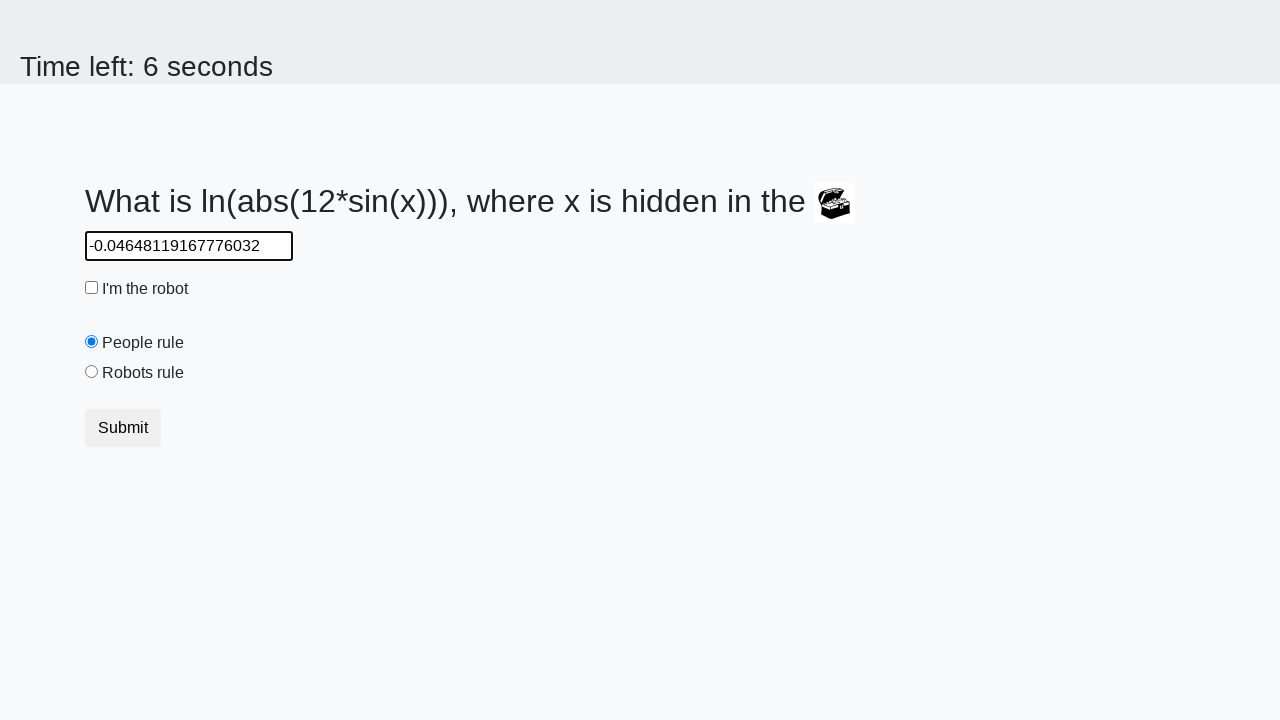

Clicked checkbox at (92, 288) on [type="checkbox"]
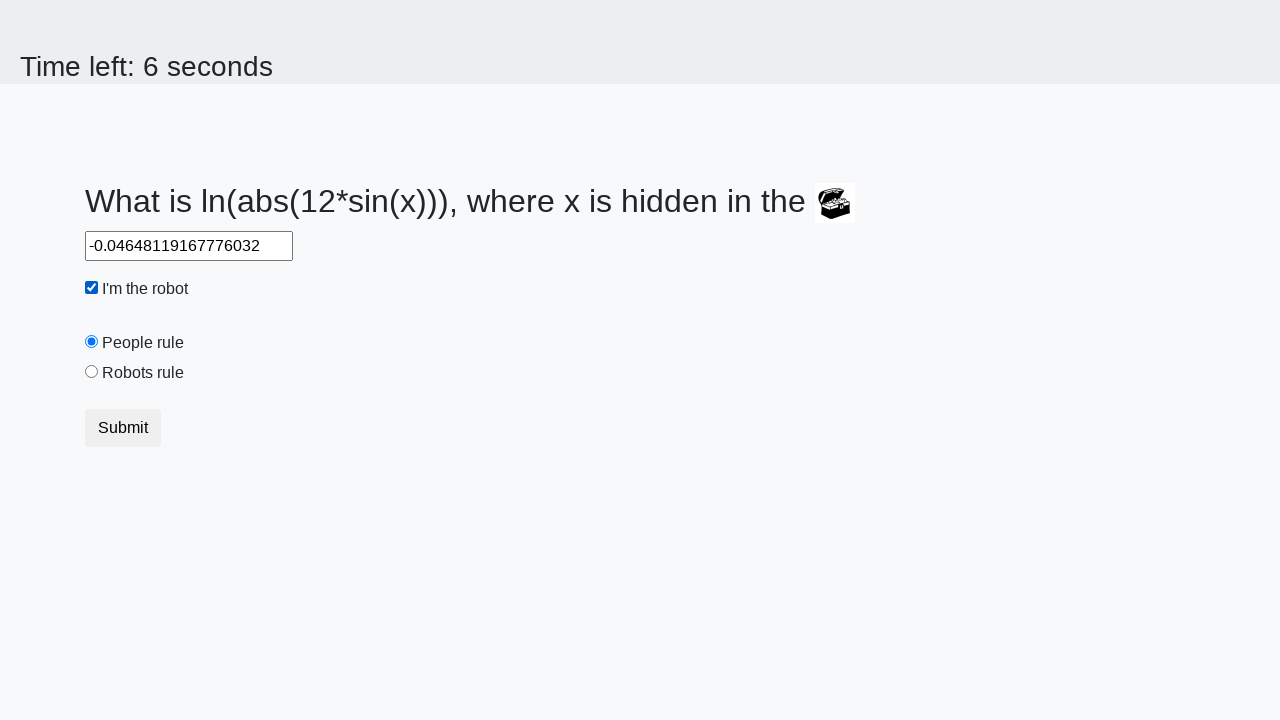

Clicked 'robots rule' radio button at (92, 372) on #robotsRule
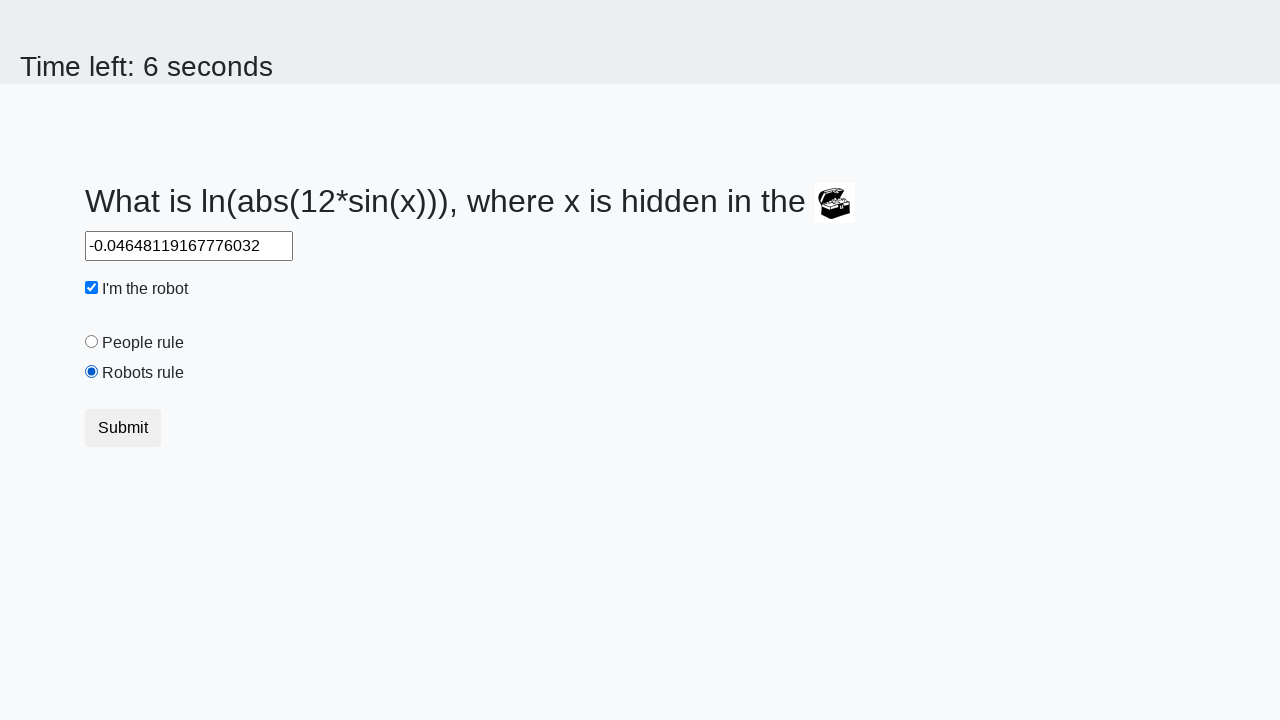

Clicked submit button at (123, 428) on .btn.btn-default
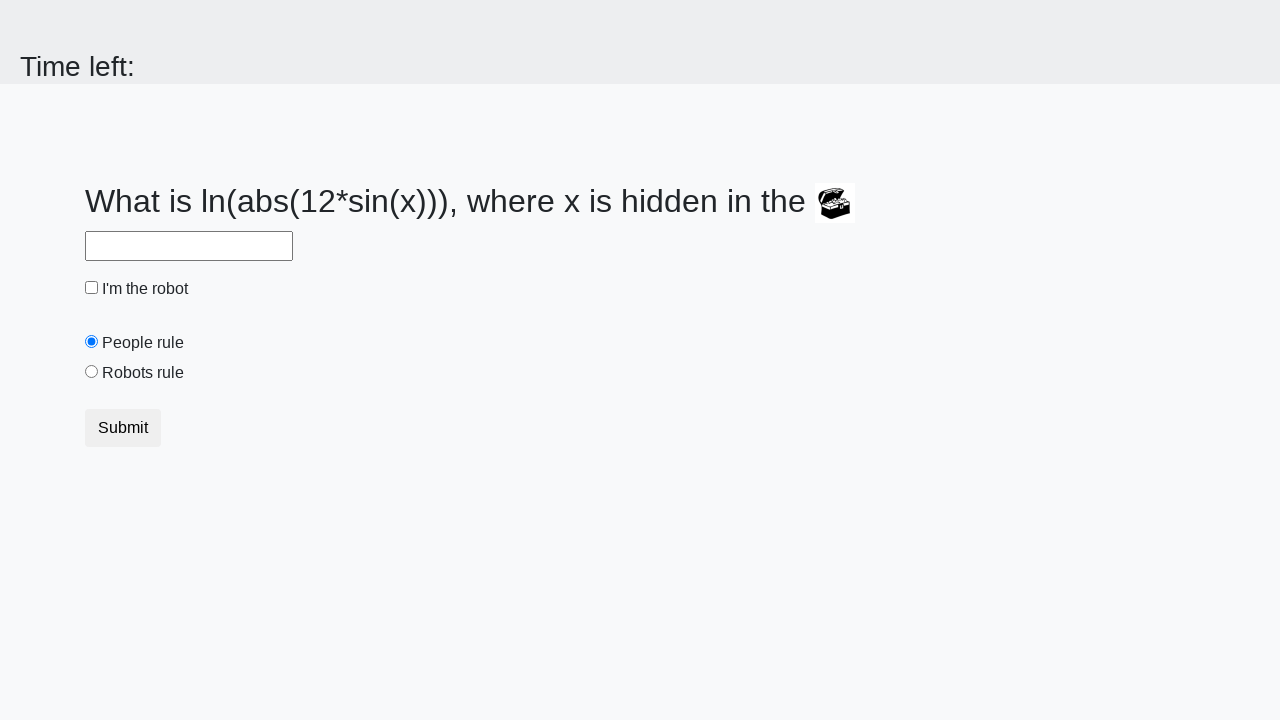

Set up alert dialog handler to accept dialogs
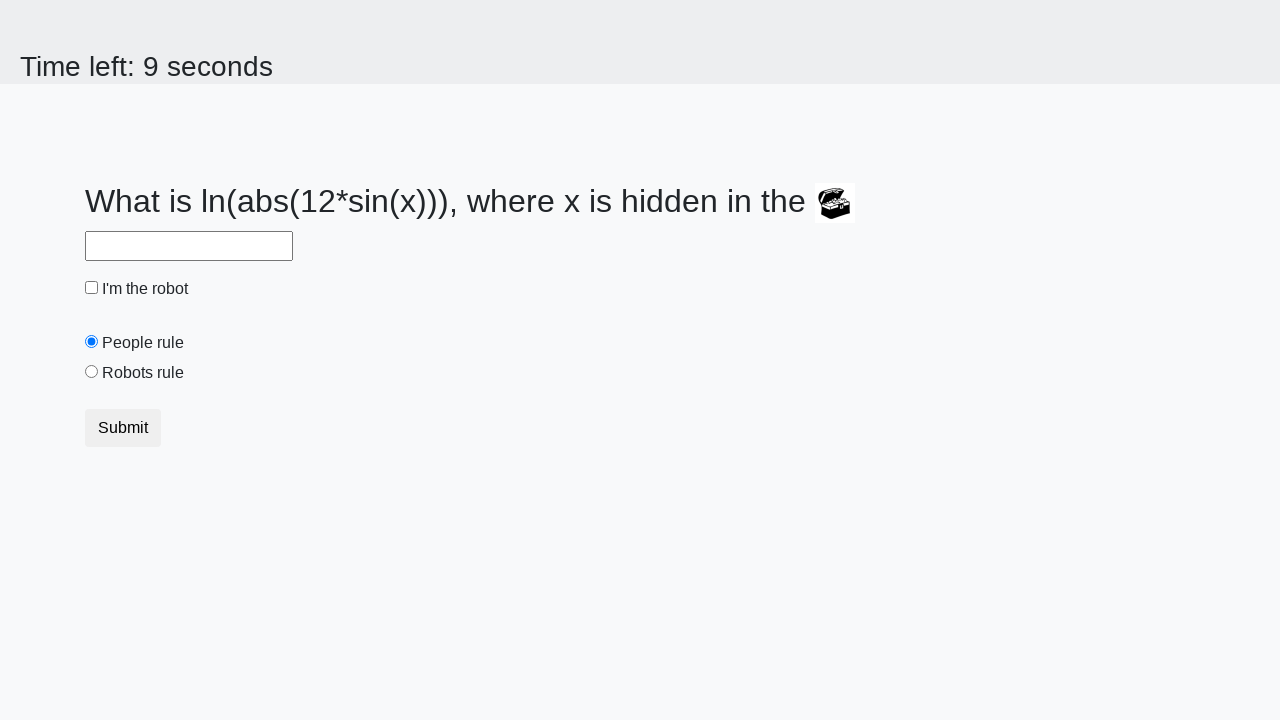

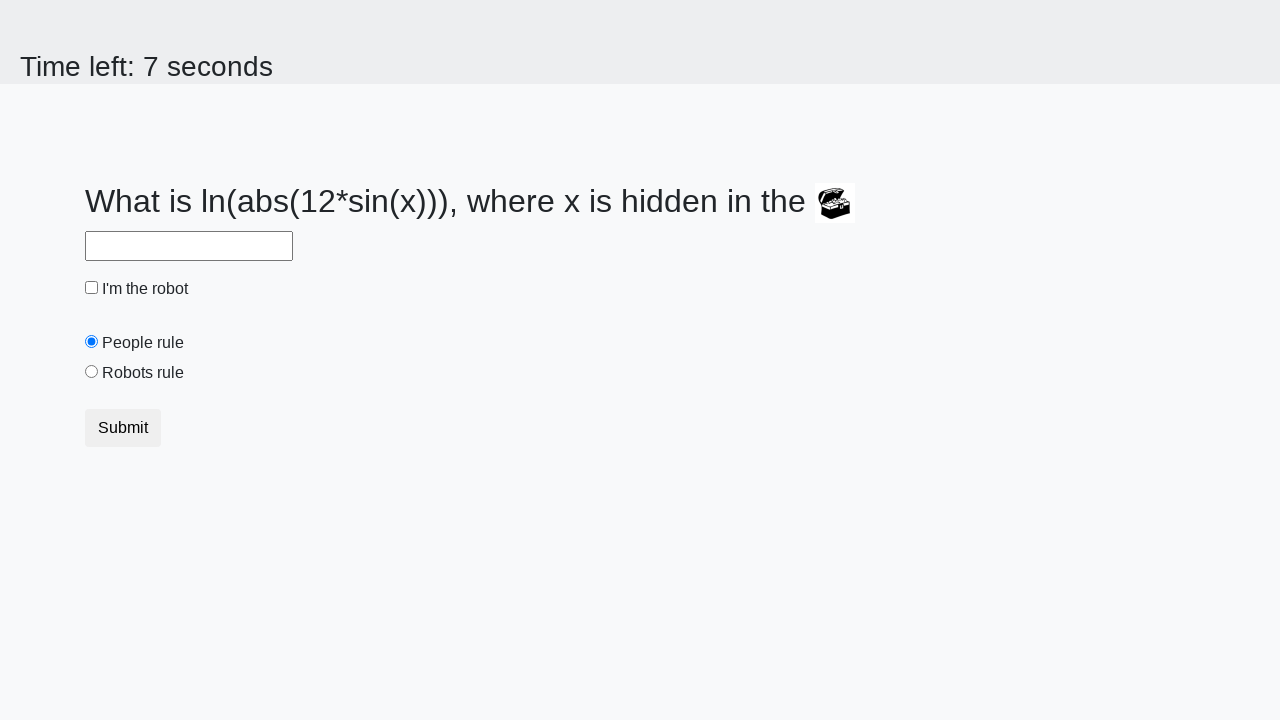